Navigates to a government corruption cases listing page, waits for results to load, and clicks through pagination to browse multiple pages of case records.

Starting URL: https://www.csjn.gov.ar/tribunales-federales-nacionales/causas-de-corrupcion.html

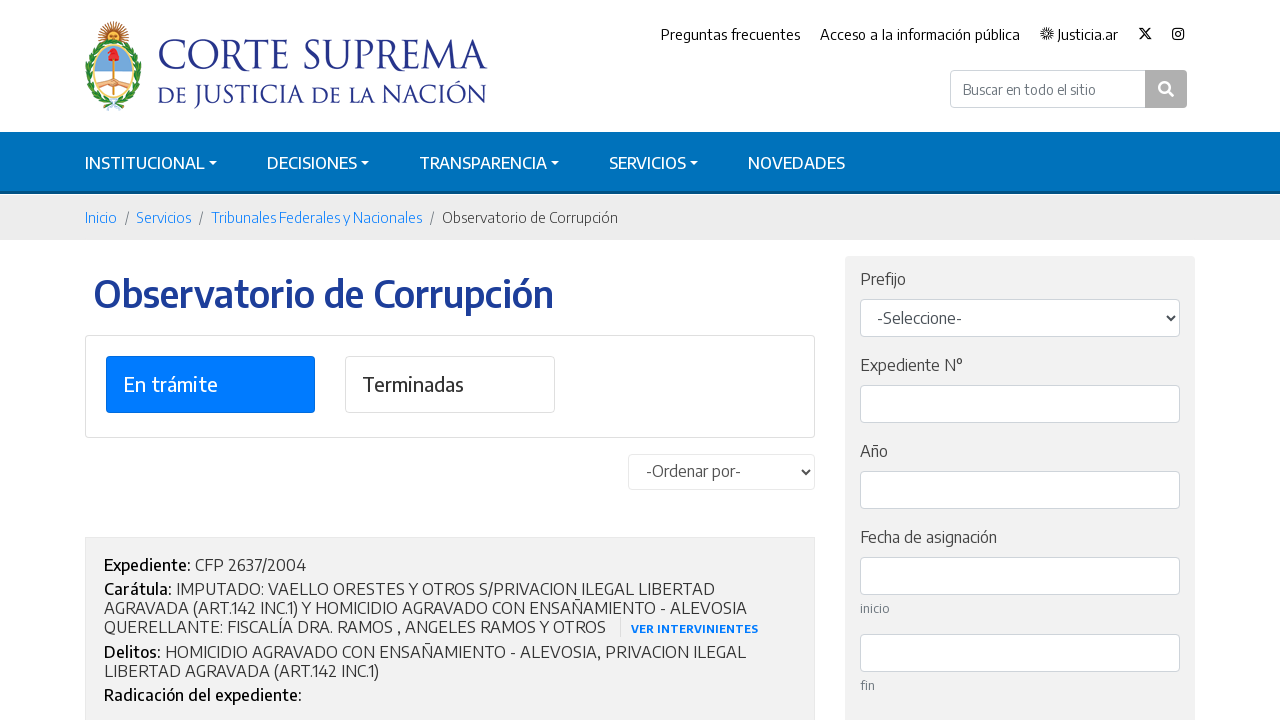

Waited for initial corruption cases results to load
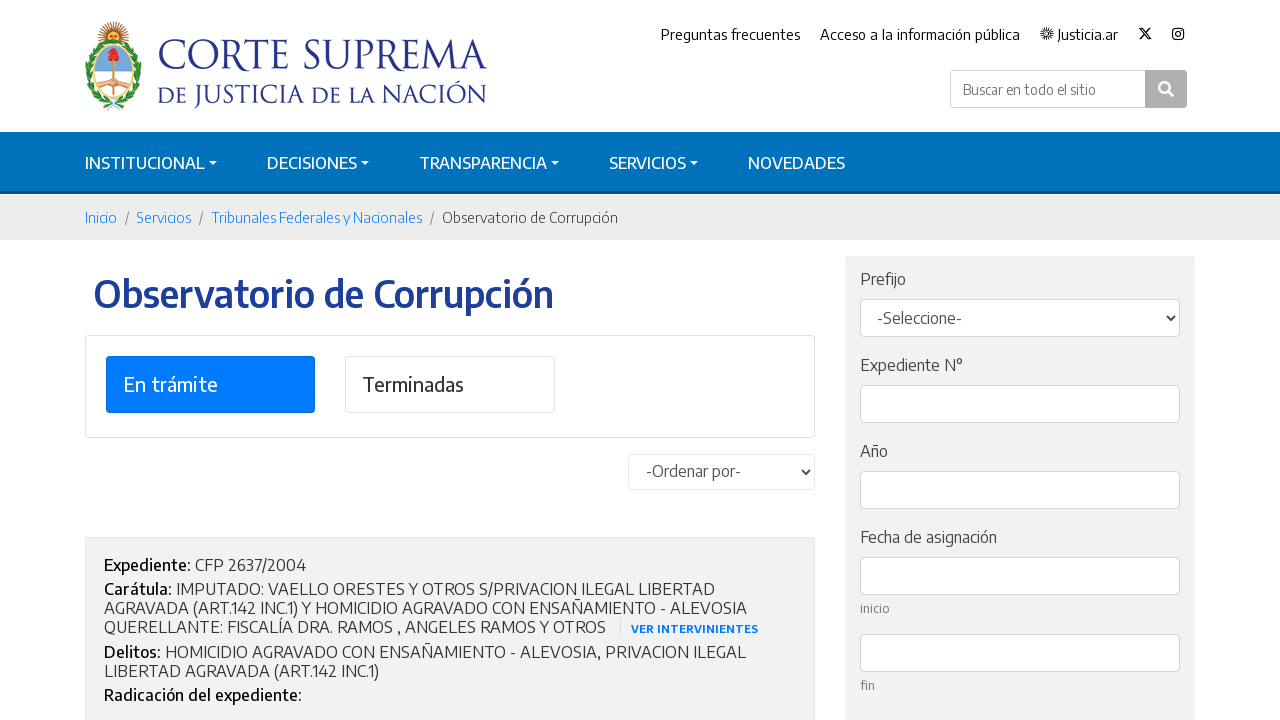

Checked for 'Siguiente' (Next) pagination button
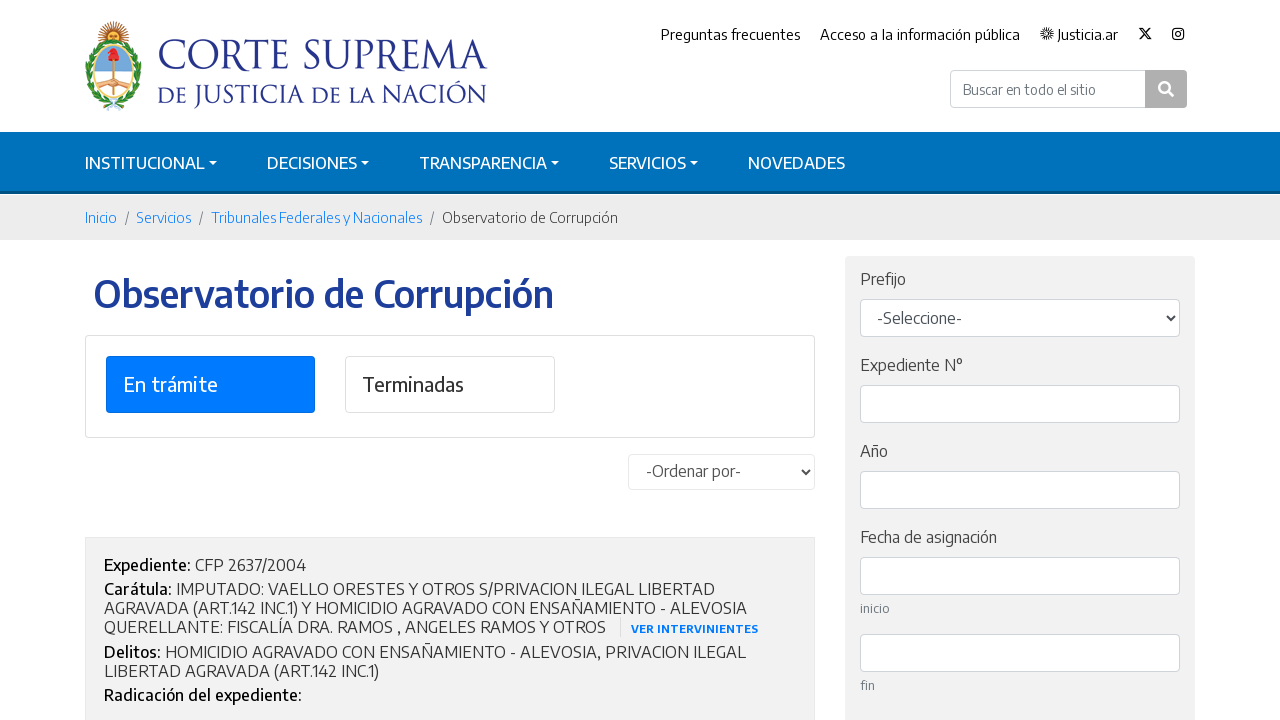

Clicked 'Siguiente' button to navigate to next page of cases
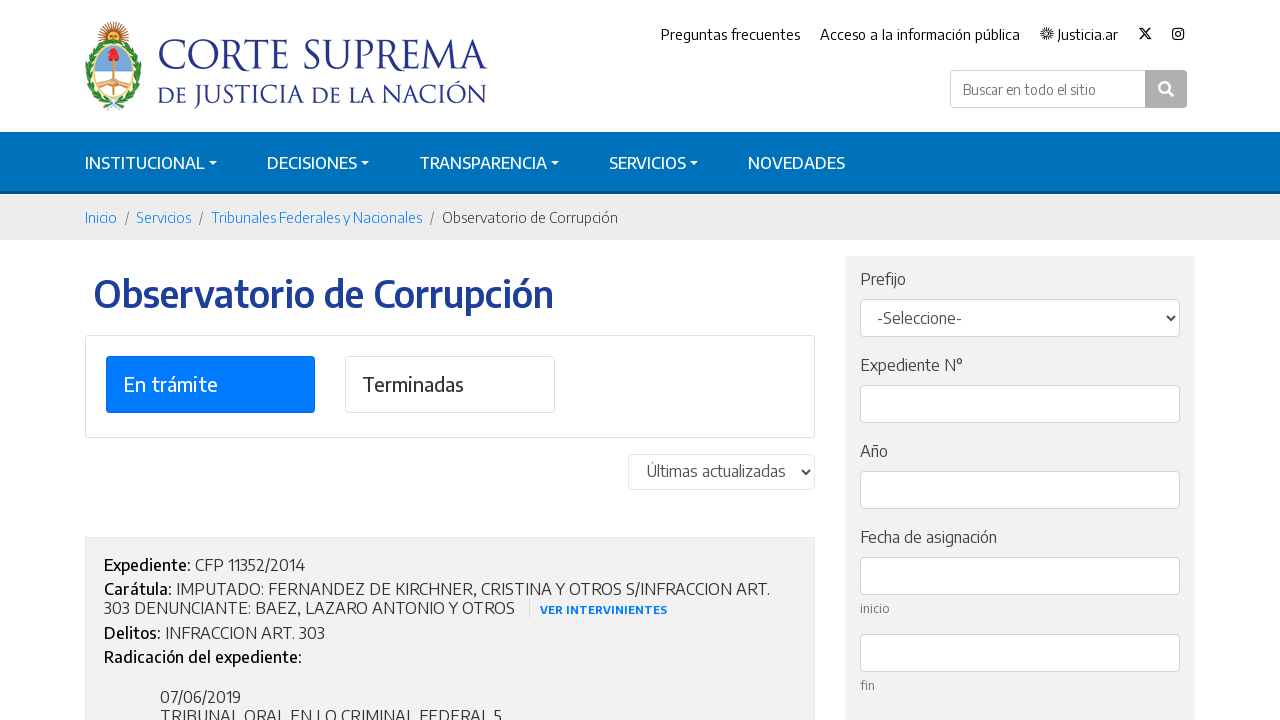

Waited for next page of corruption cases to load
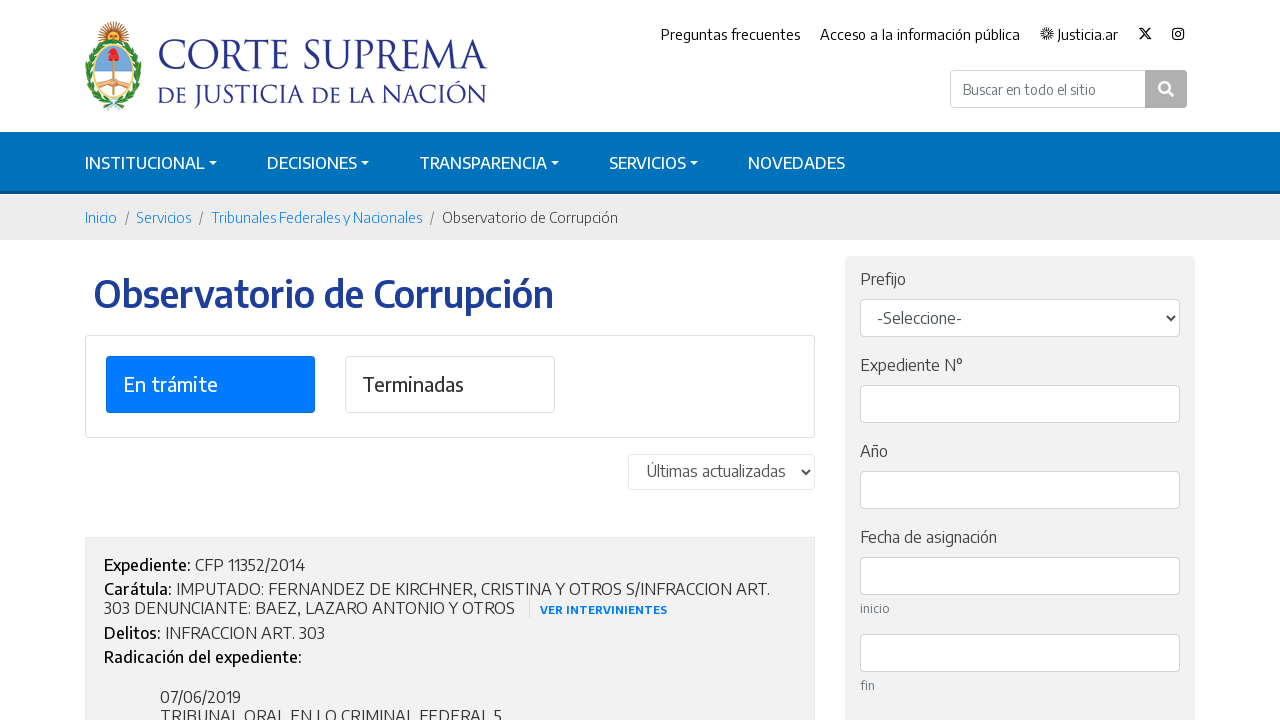

Checked for 'Siguiente' (Next) pagination button
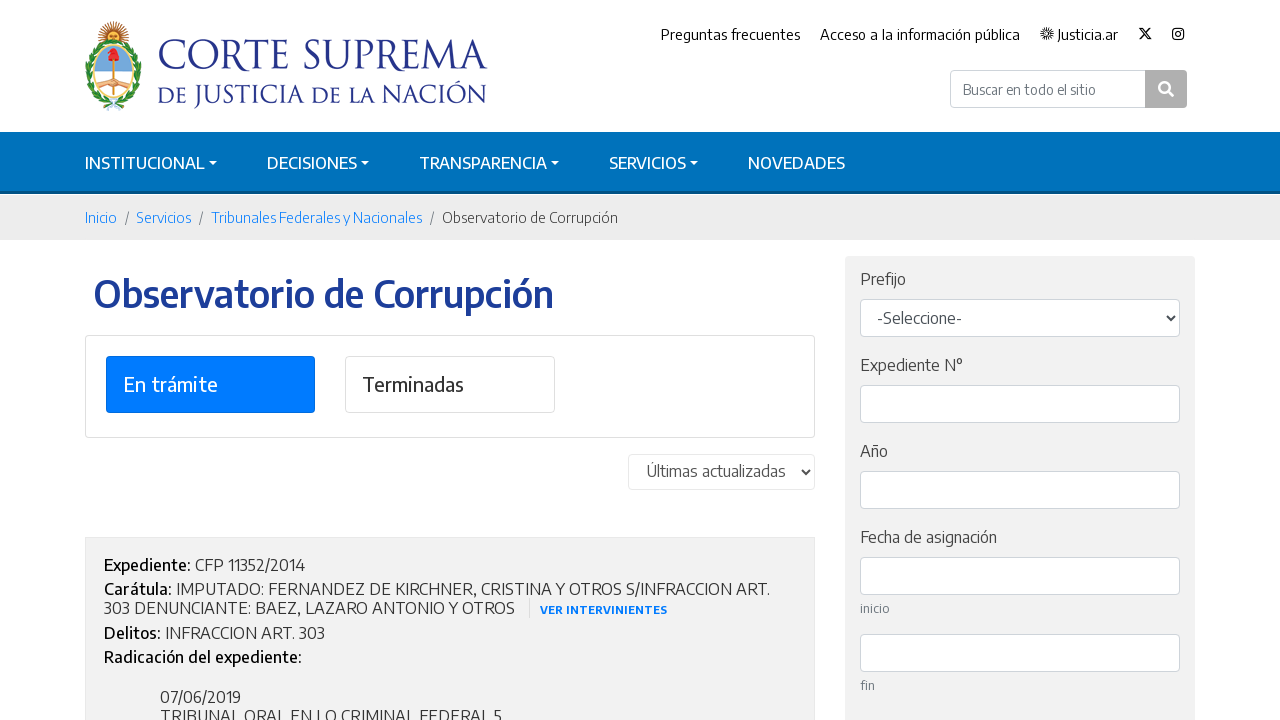

Clicked 'Siguiente' button to navigate to next page of cases
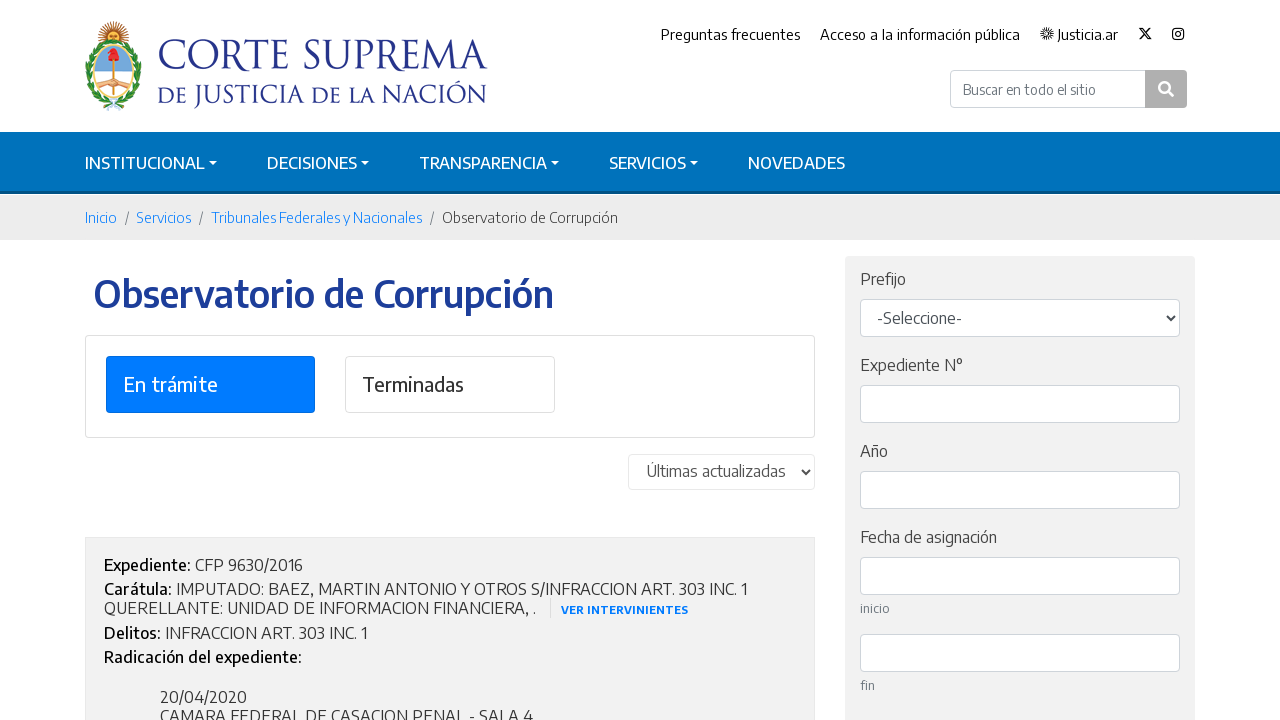

Waited for next page of corruption cases to load
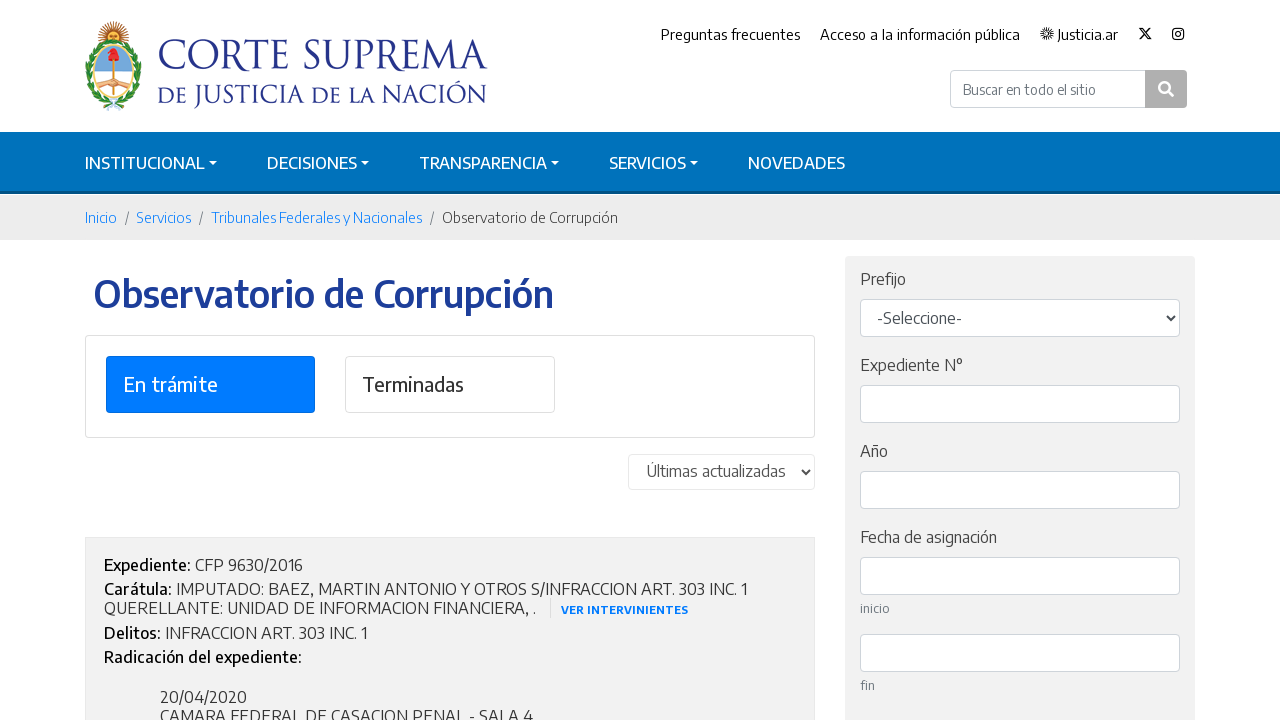

Checked for 'Siguiente' (Next) pagination button
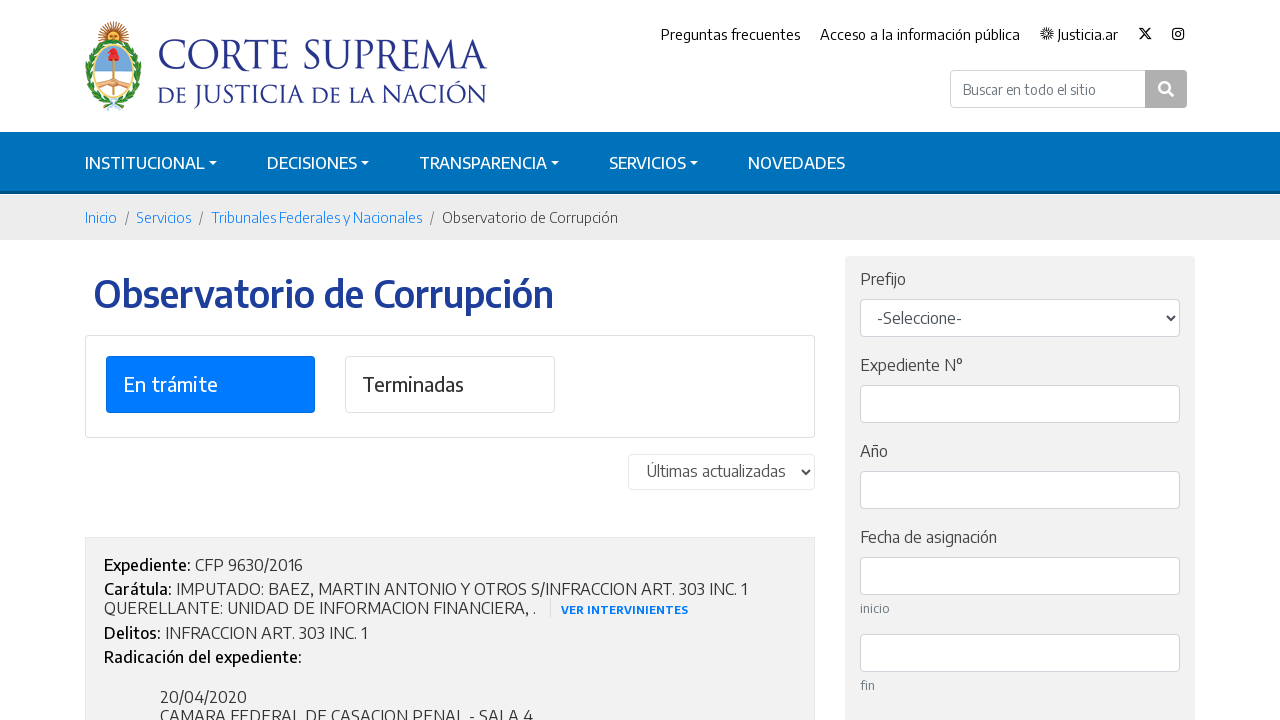

Clicked 'Siguiente' button to navigate to next page of cases
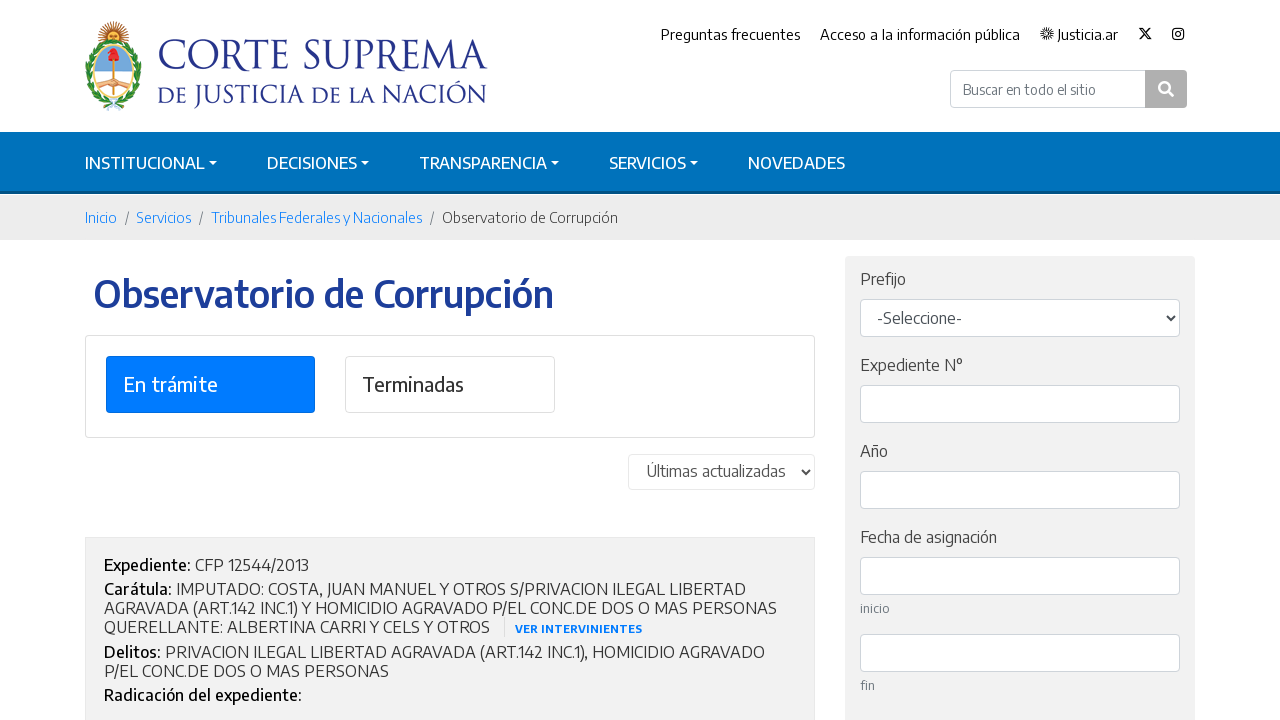

Waited for next page of corruption cases to load
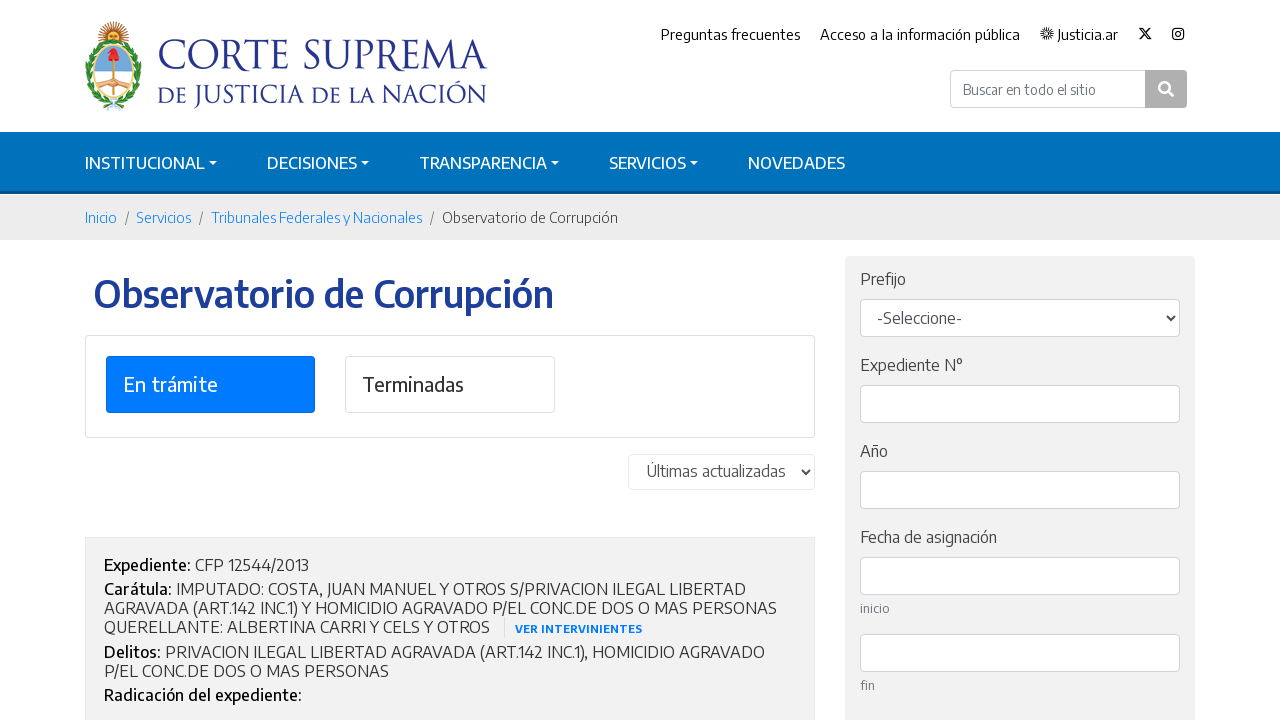

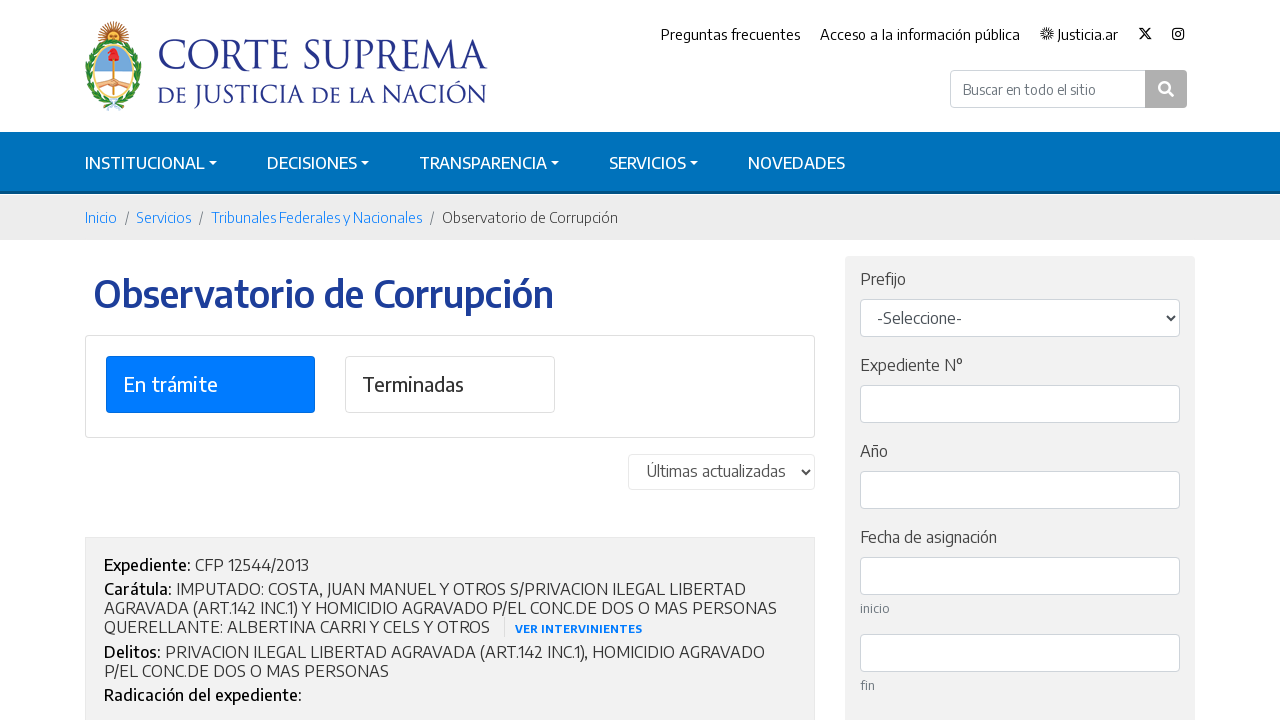